Tests that entering mismatched passwords in the registration form displays a password confirmation error.

Starting URL: https://alada.vn/tai-khoan/dang-ky.html

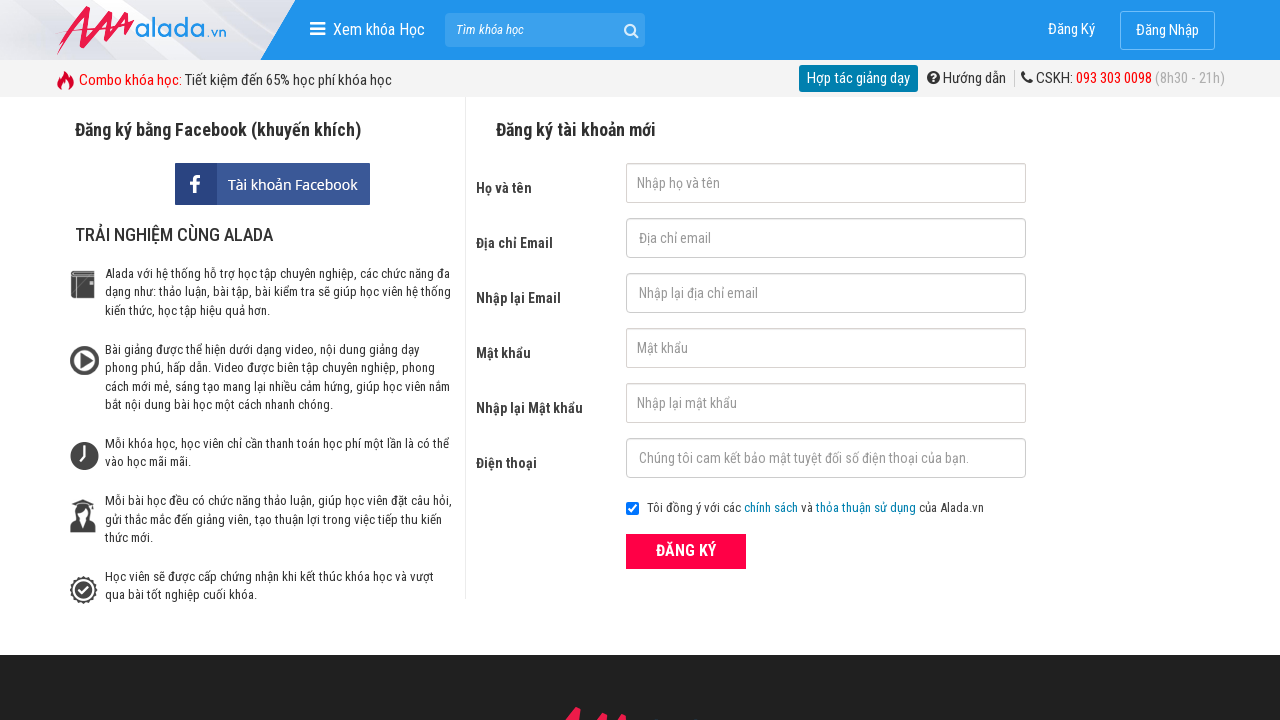

Filled firstname field with 'PBou17386' on #txtFirstname
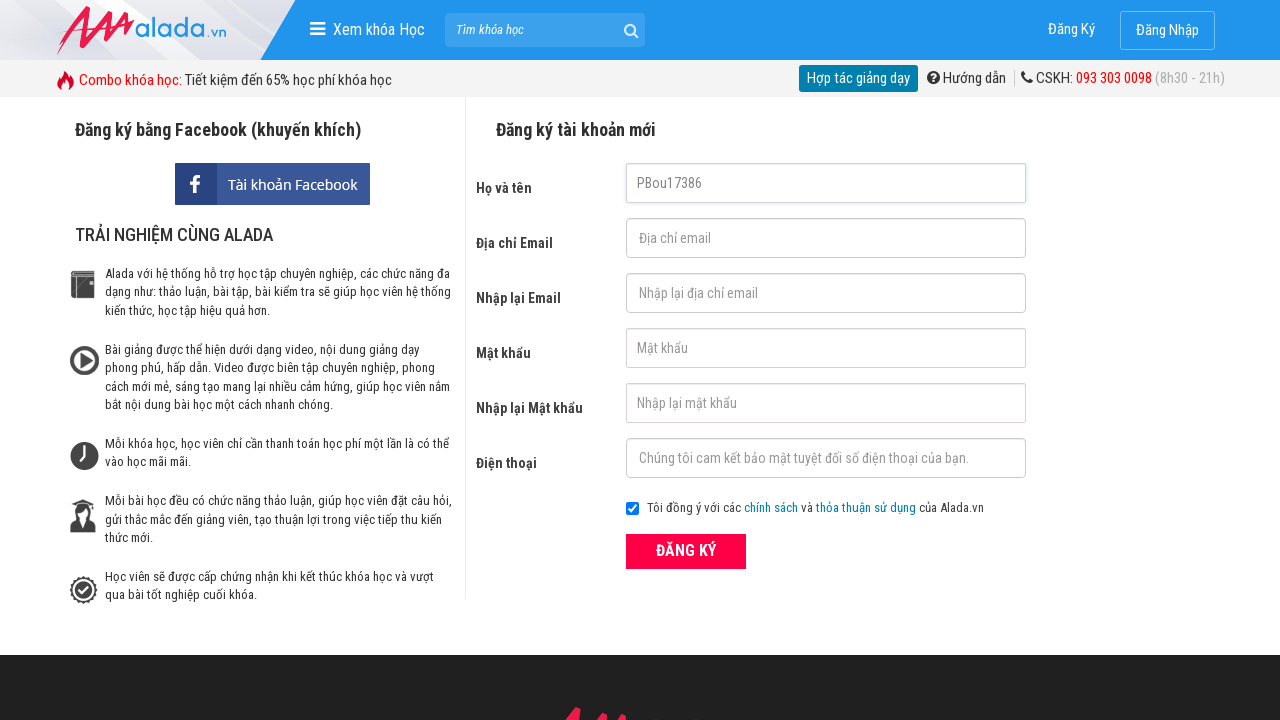

Filled email field with 'John@gmai.net' on #txtEmail
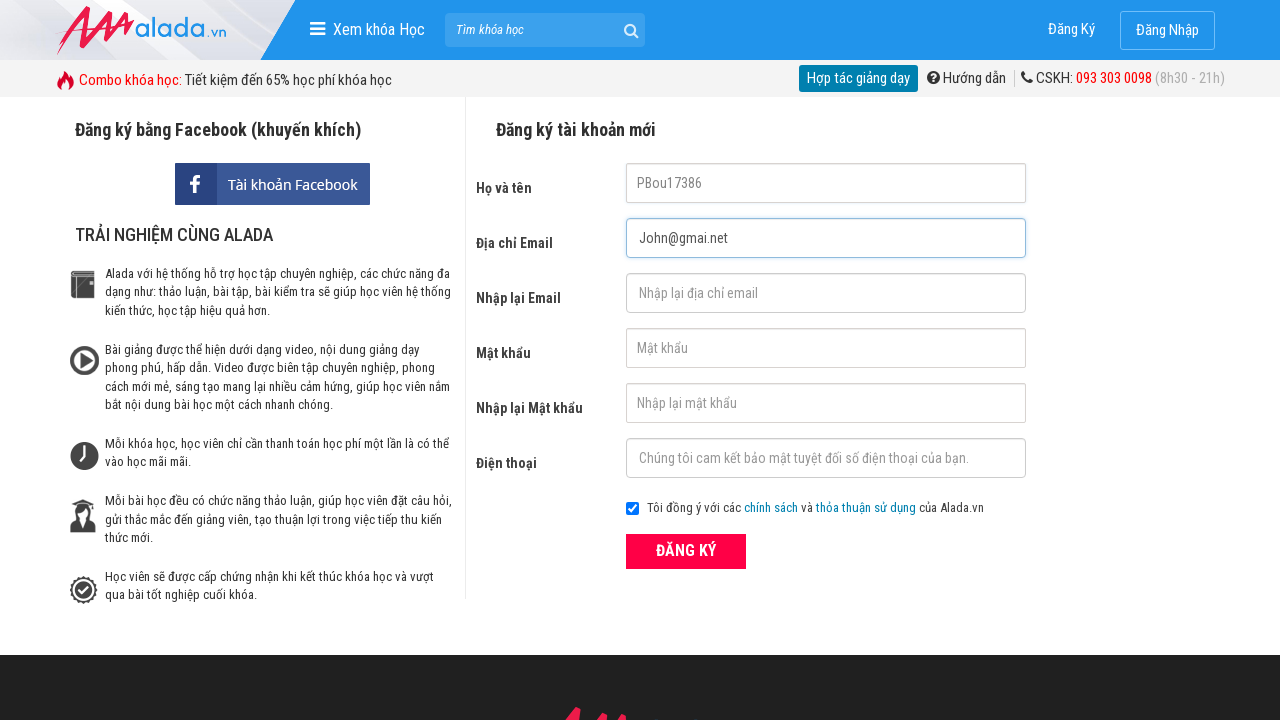

Filled confirm email field with 'John@gmai.net' on #txtCEmail
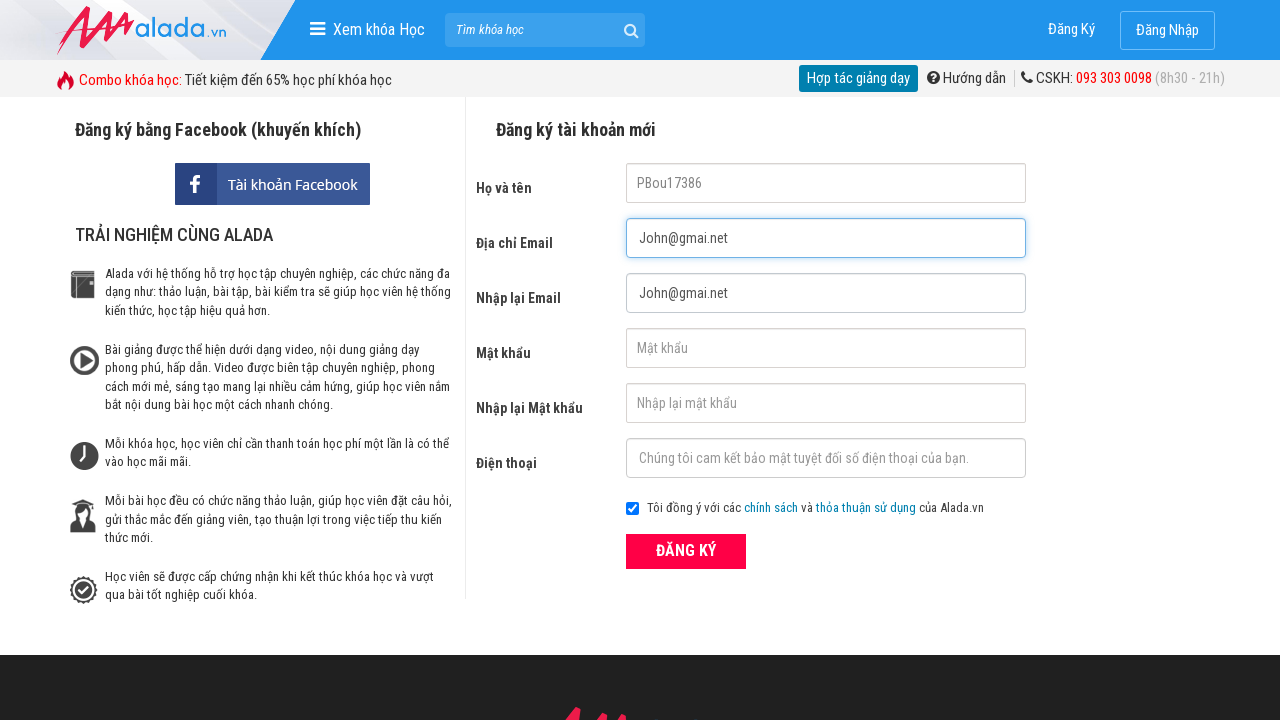

Filled password field with 'PB12e8hh' on #txtPassword
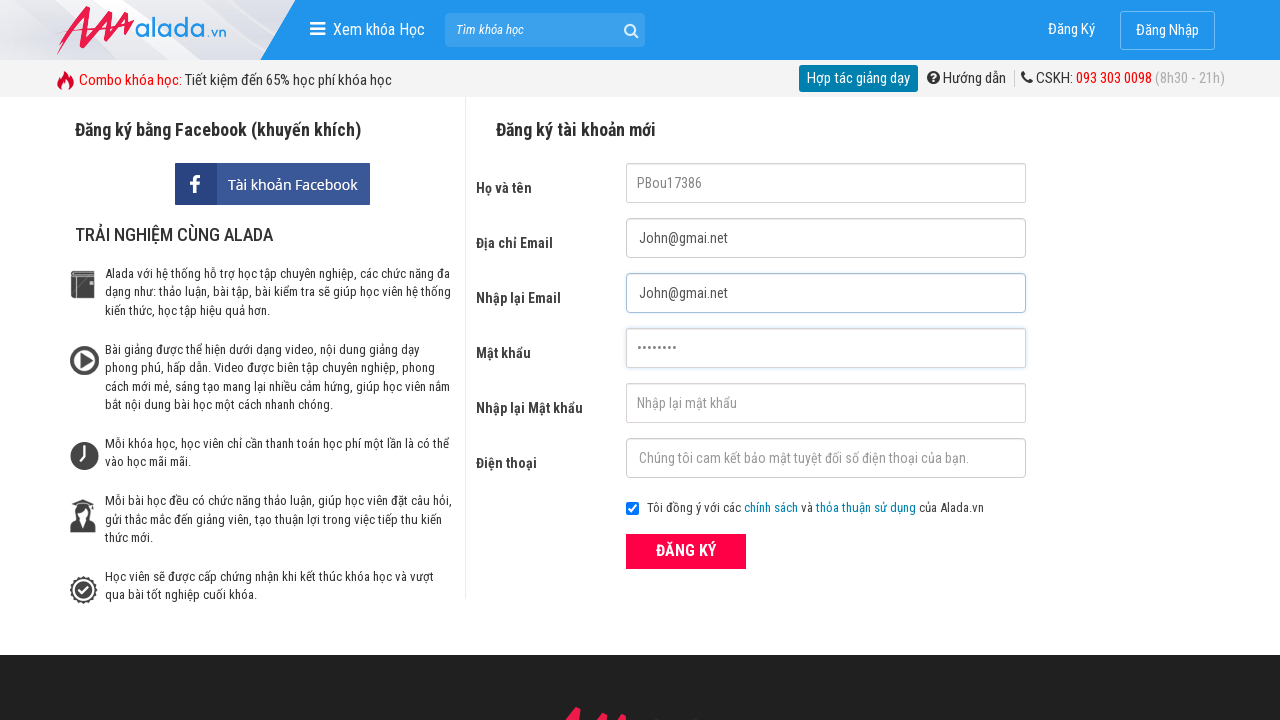

Filled confirm password field with mismatched password 'PB12e8hh21f1' on #txtCPassword
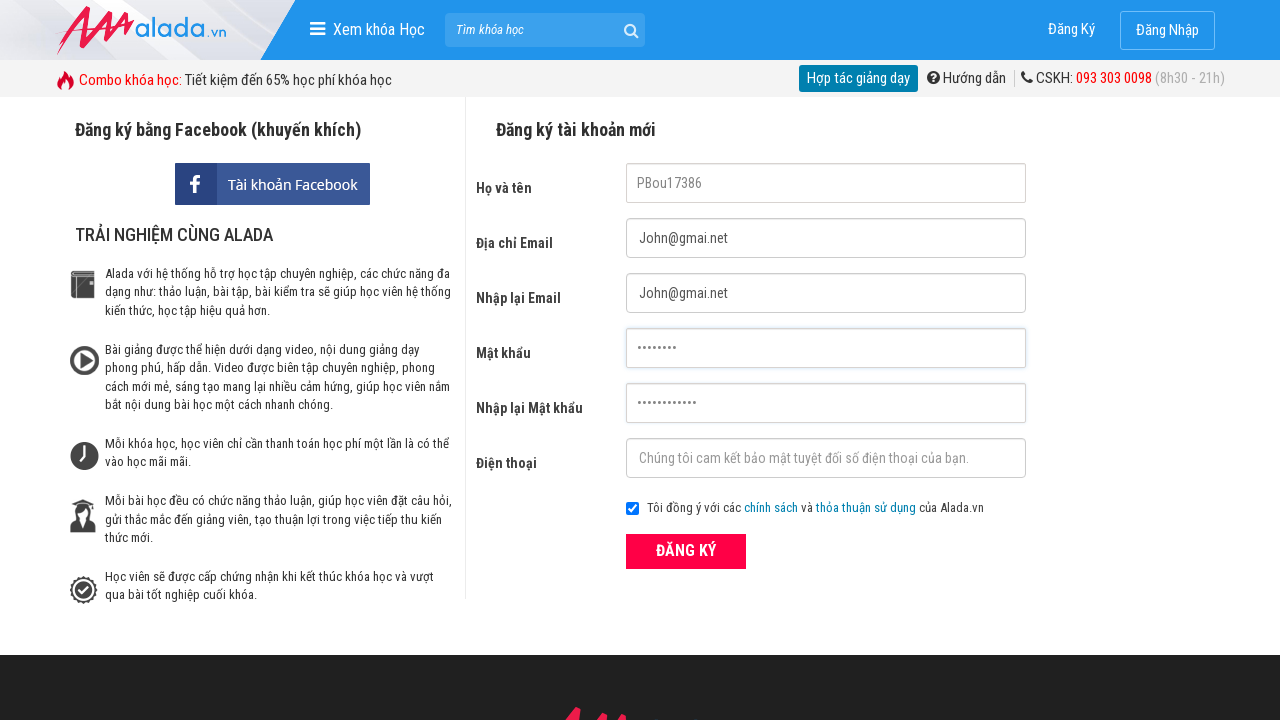

Filled phone field with '08363759367' on #txtPhone
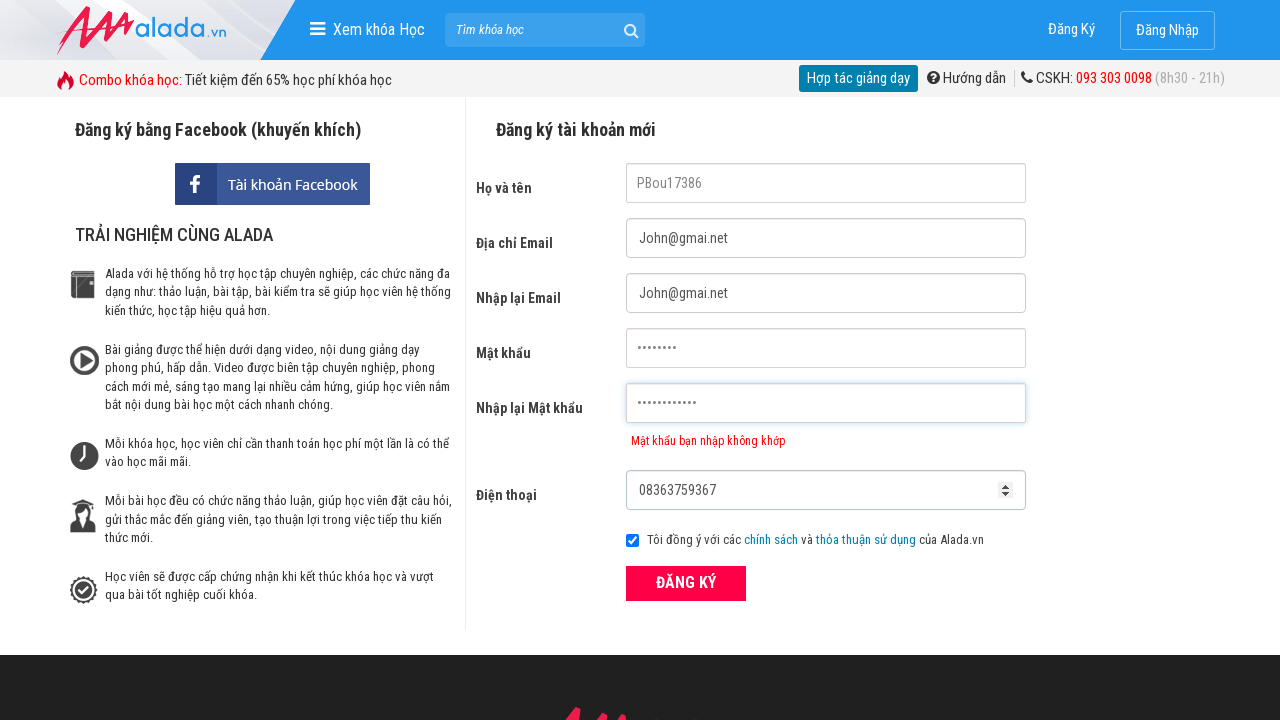

Clicked ĐĂNG KÝ (register) button at (686, 583) on xpath=//form[@id='frmLogin']//button[text()='ĐĂNG KÝ']
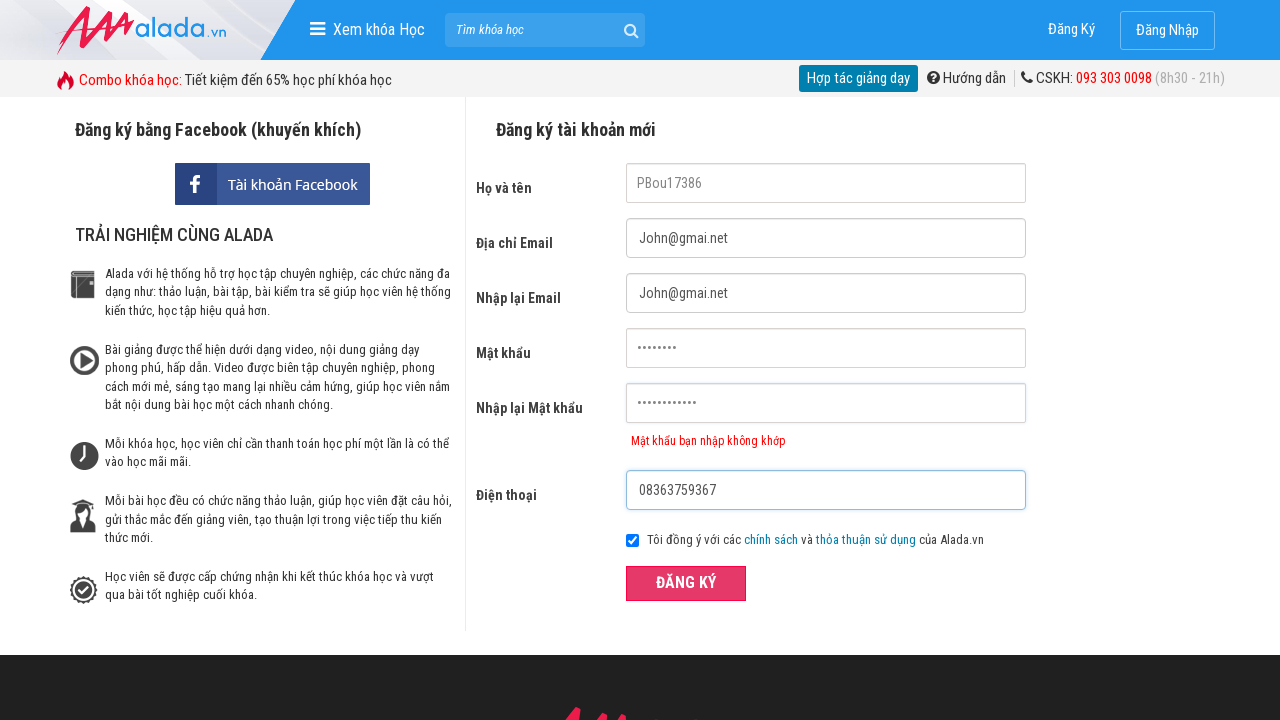

Password confirmation error message appeared
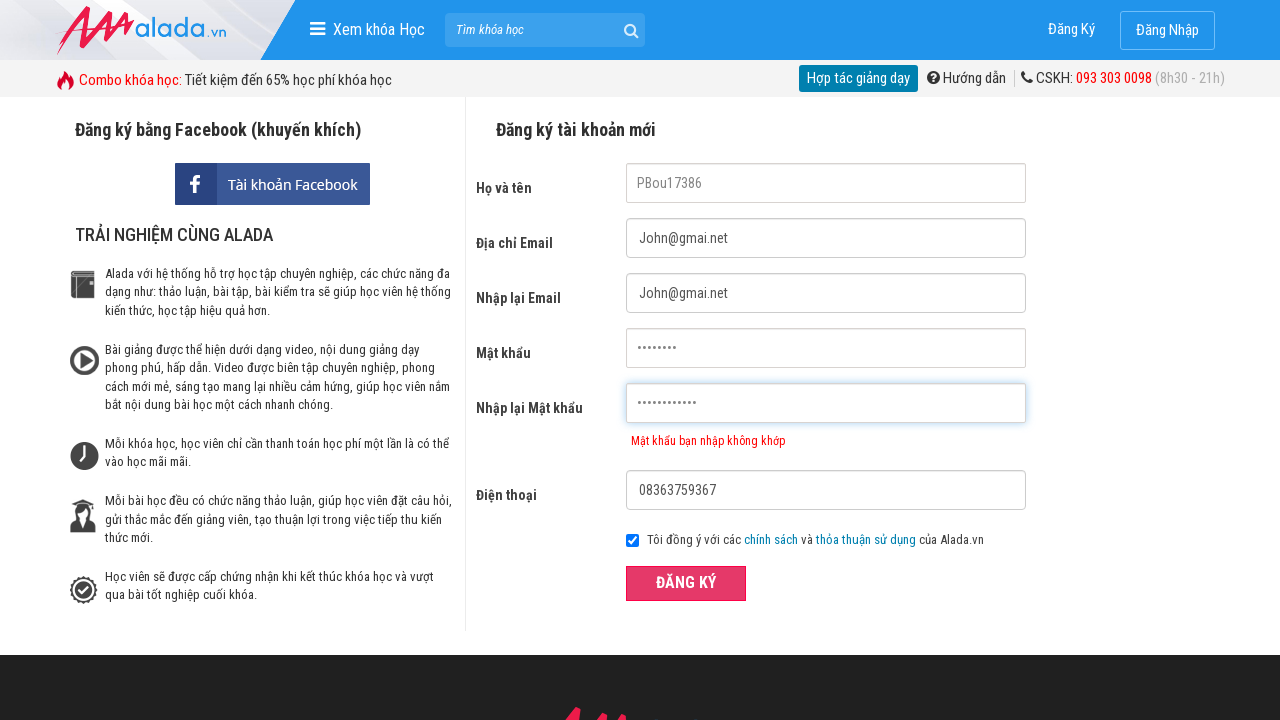

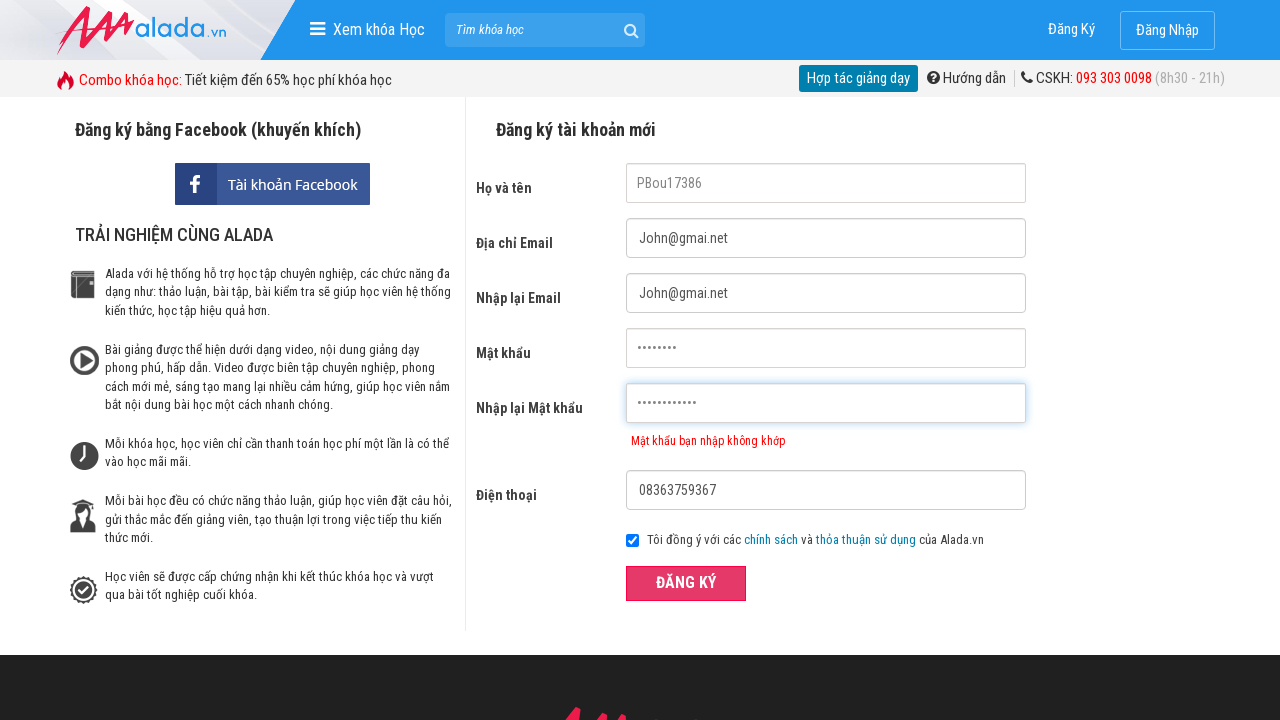